Navigates to Rahul Shetty Academy website and verifies the page loads by checking the title is present

Starting URL: https://rahulshettyacademy.com/

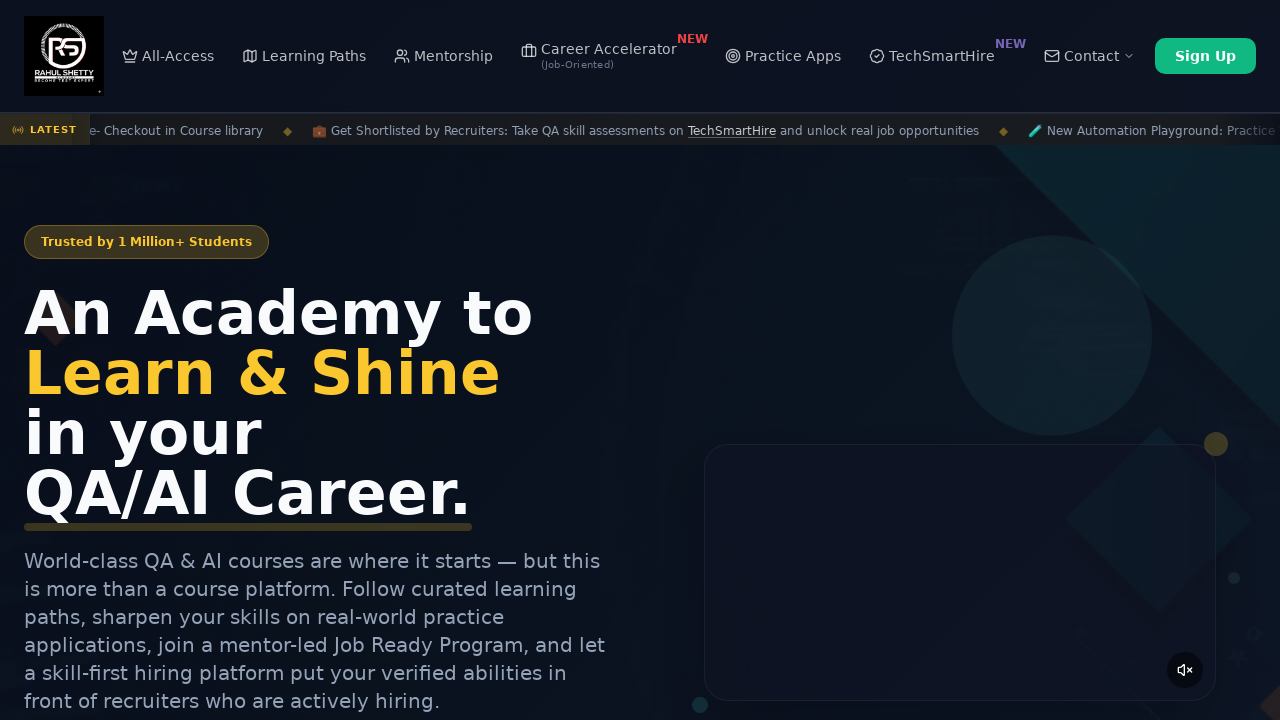

Navigated to Rahul Shetty Academy website
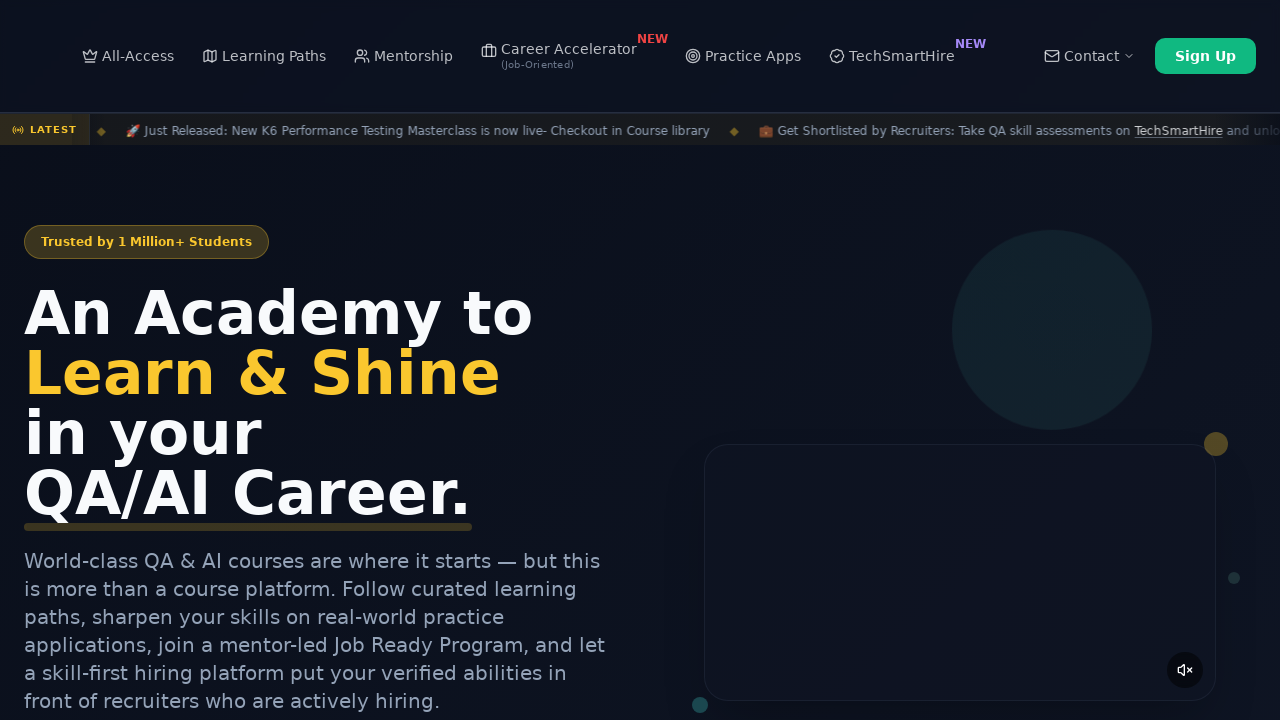

Page reached domcontentloaded state
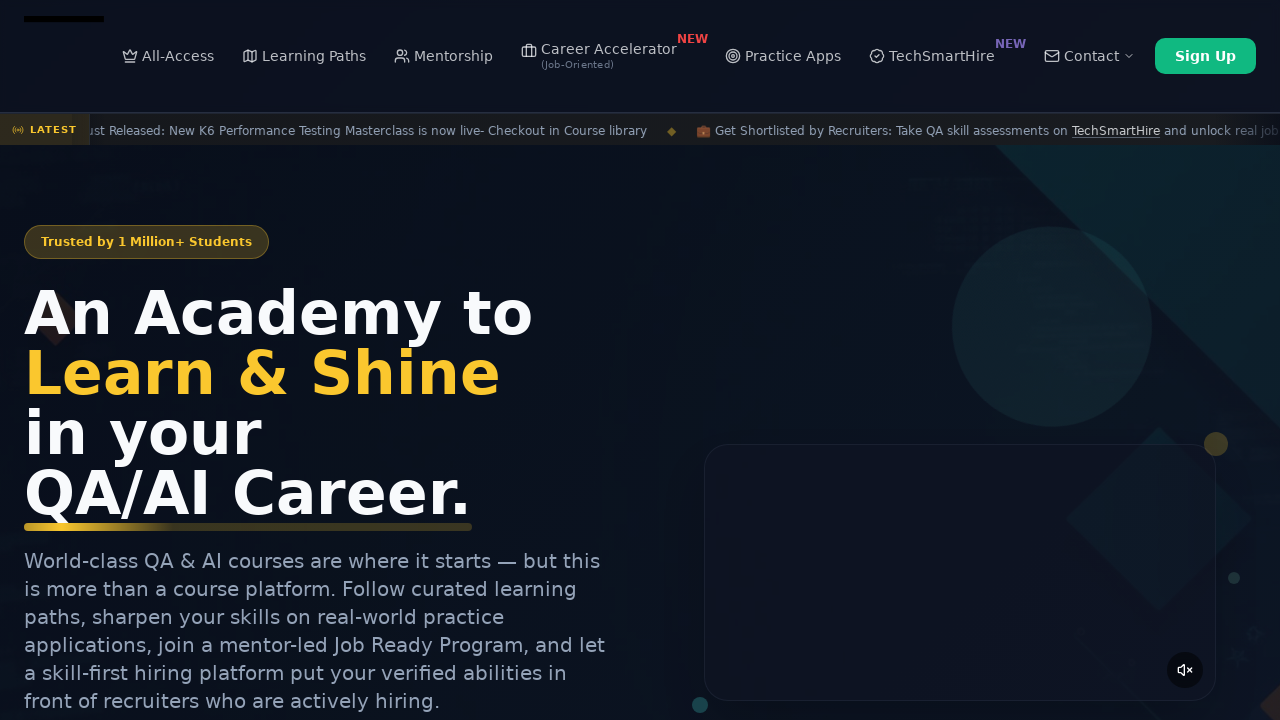

Verified page title is present and not empty
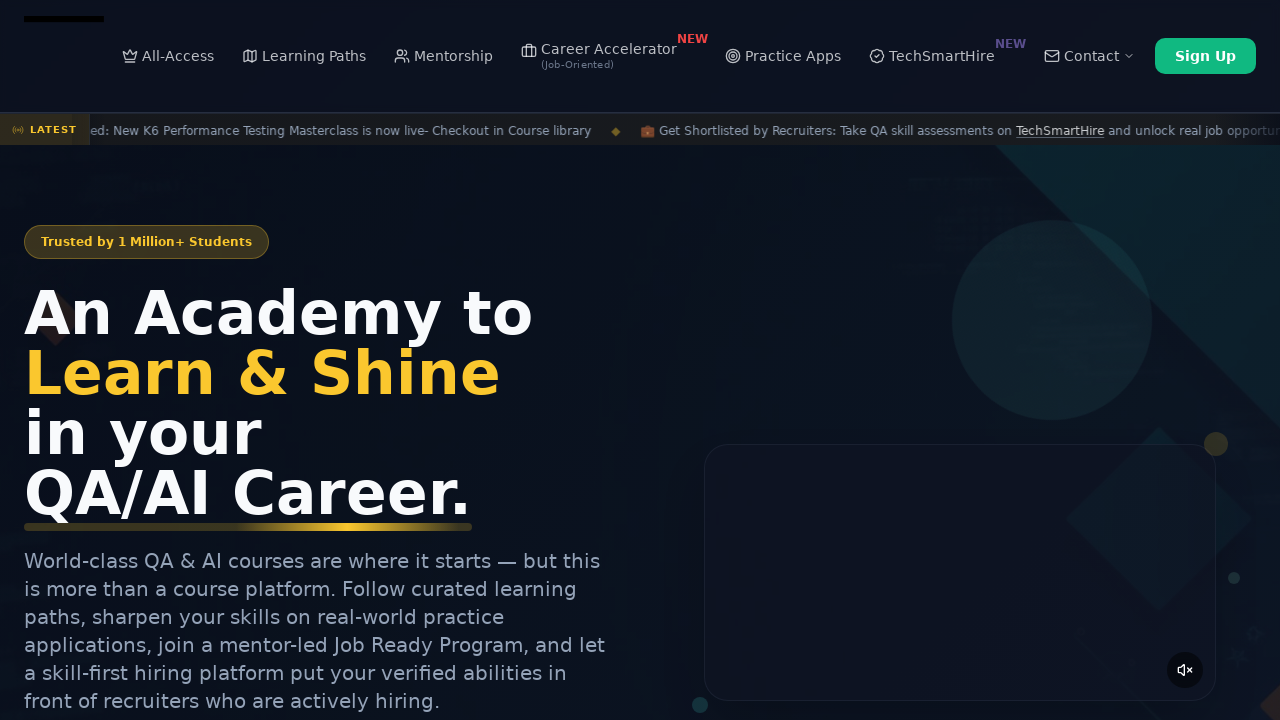

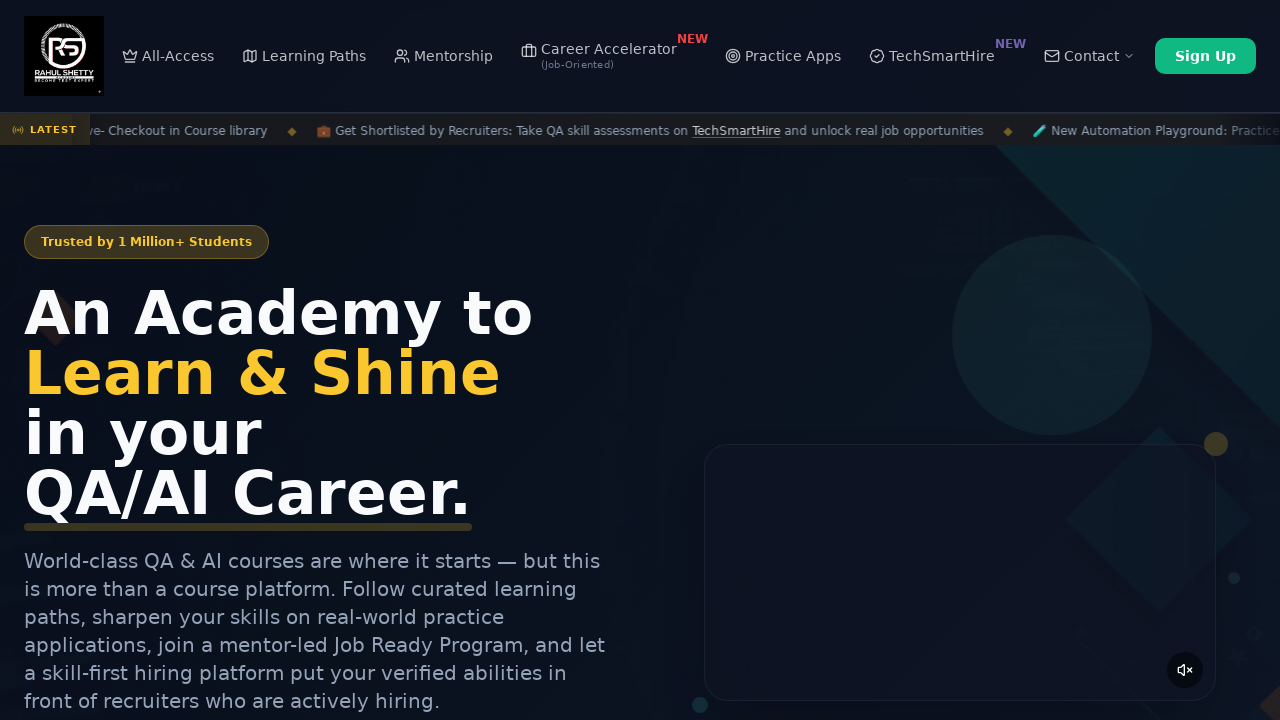